Tests browser navigation functionality by filling a text area, navigating to another site, then using back, forward, and refresh commands

Starting URL: https://omayo.blogspot.com/

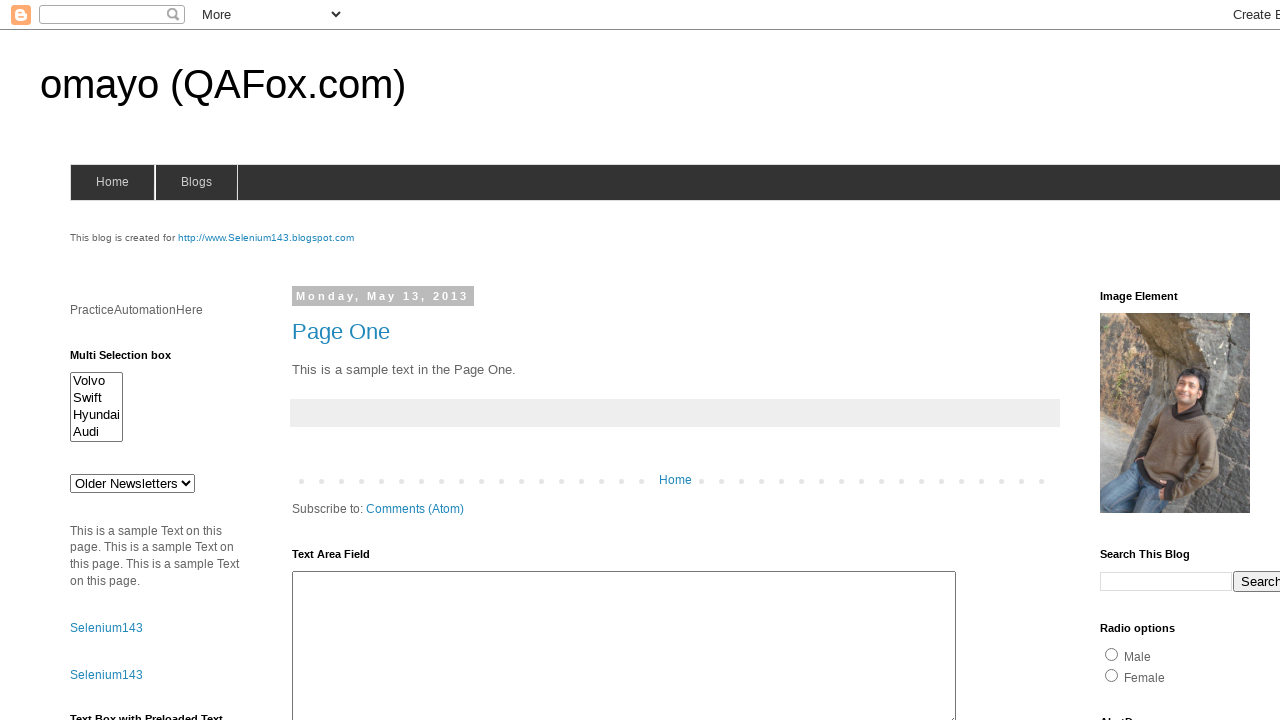

Filled text area with 'Arun Motoori' on #ta1
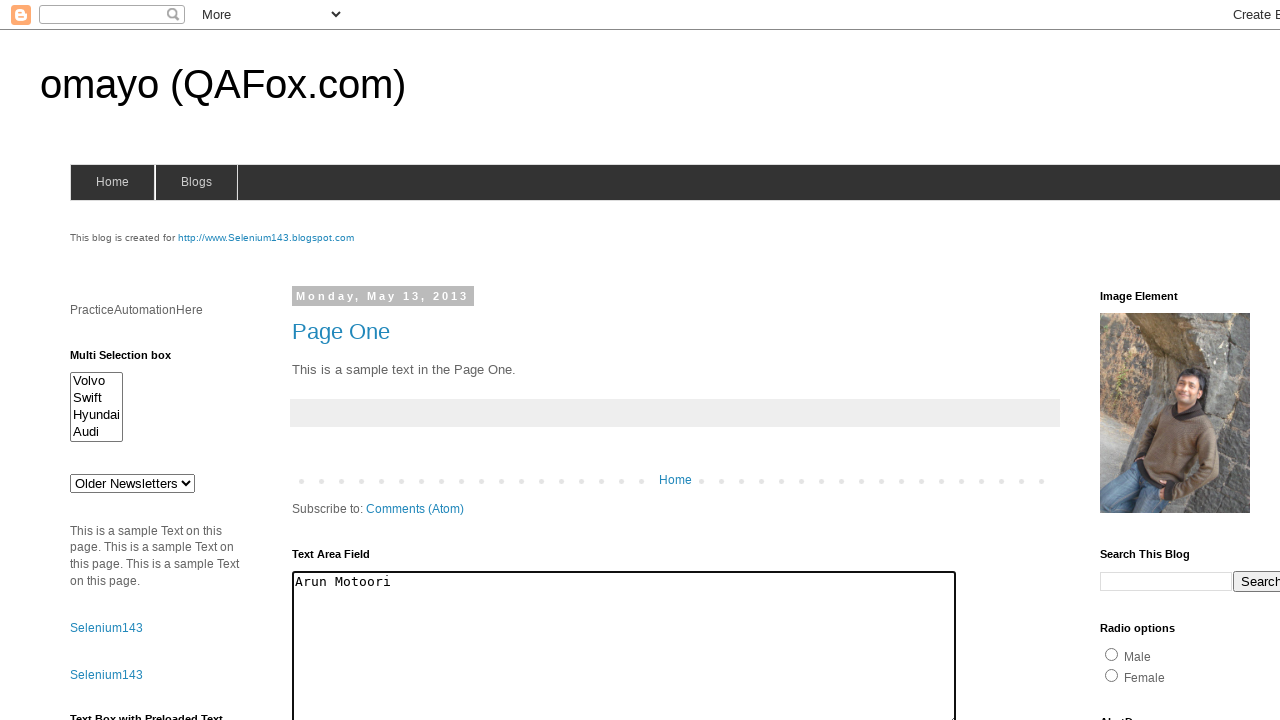

Navigated to https://www.qafox.com/
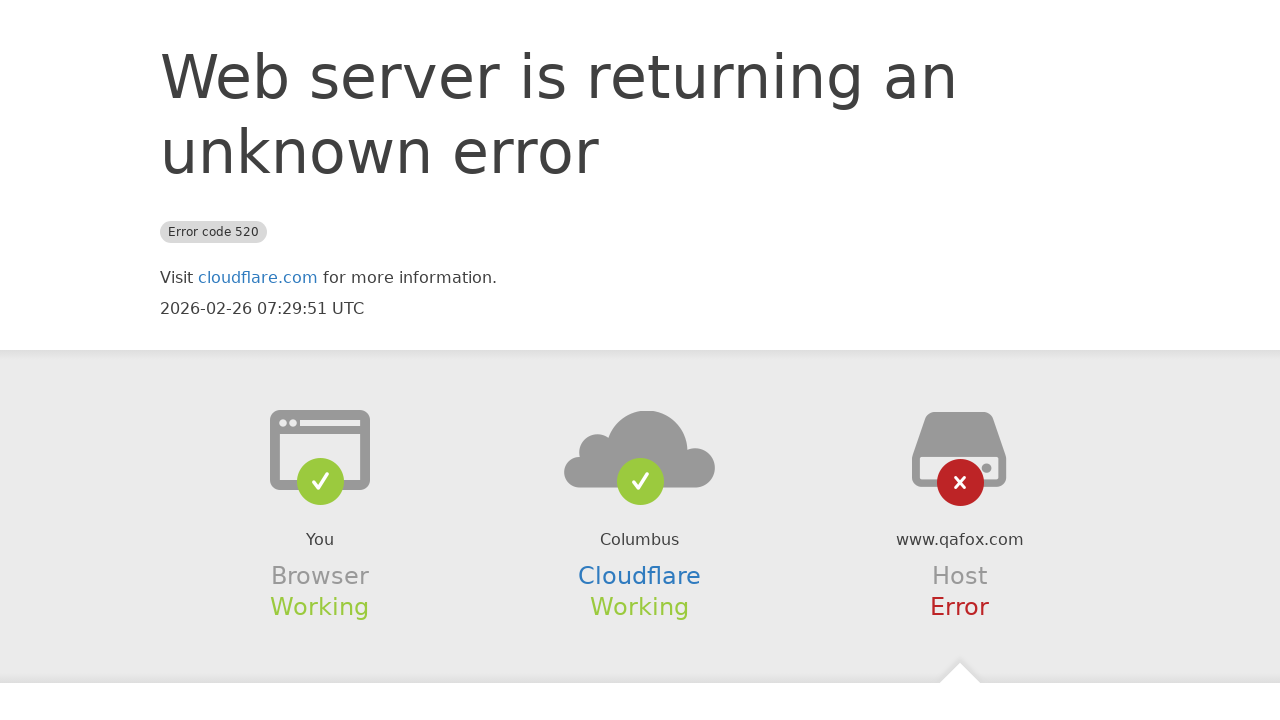

Navigated back to previous page (omayo.blogspot.com)
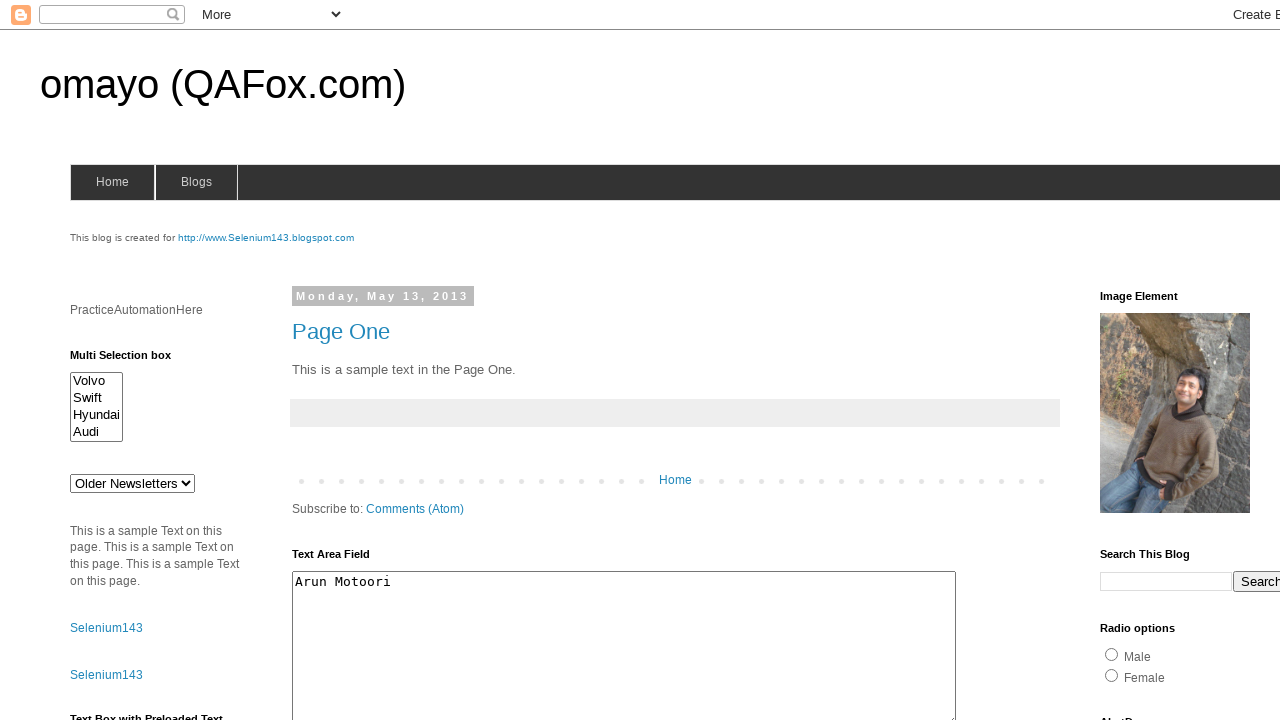

Navigated forward to qafox.com
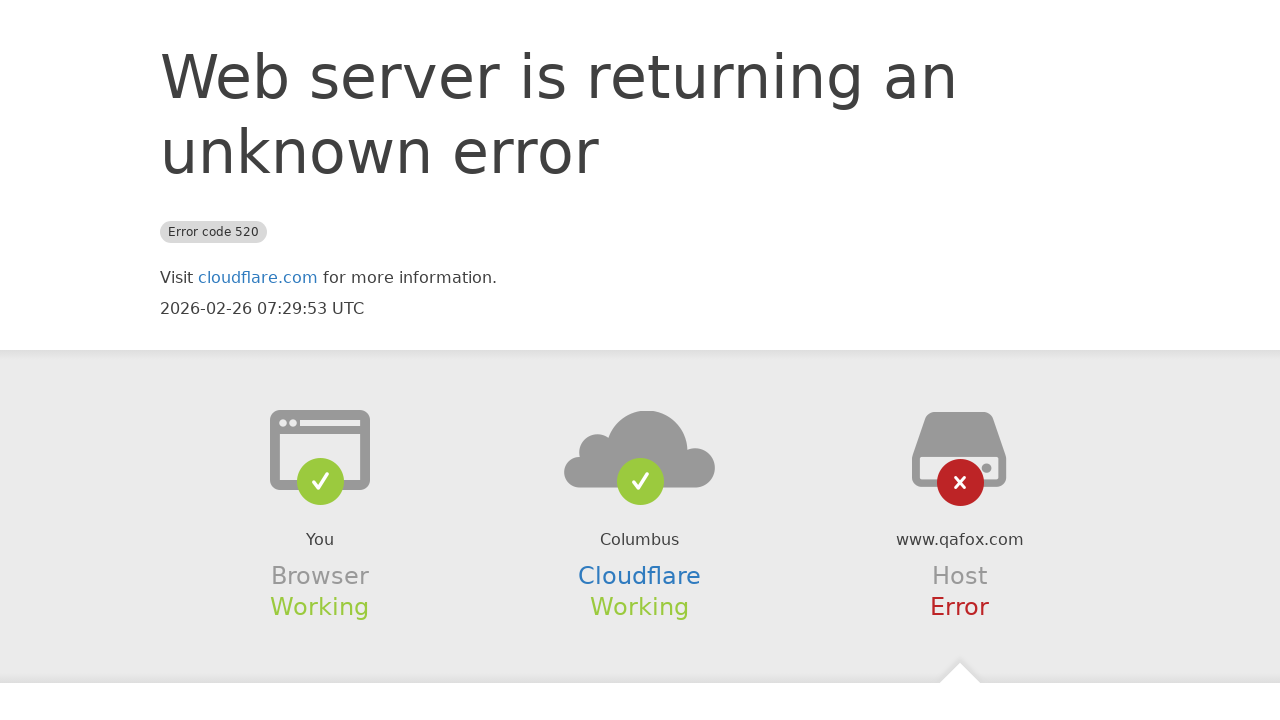

Refreshed the current page
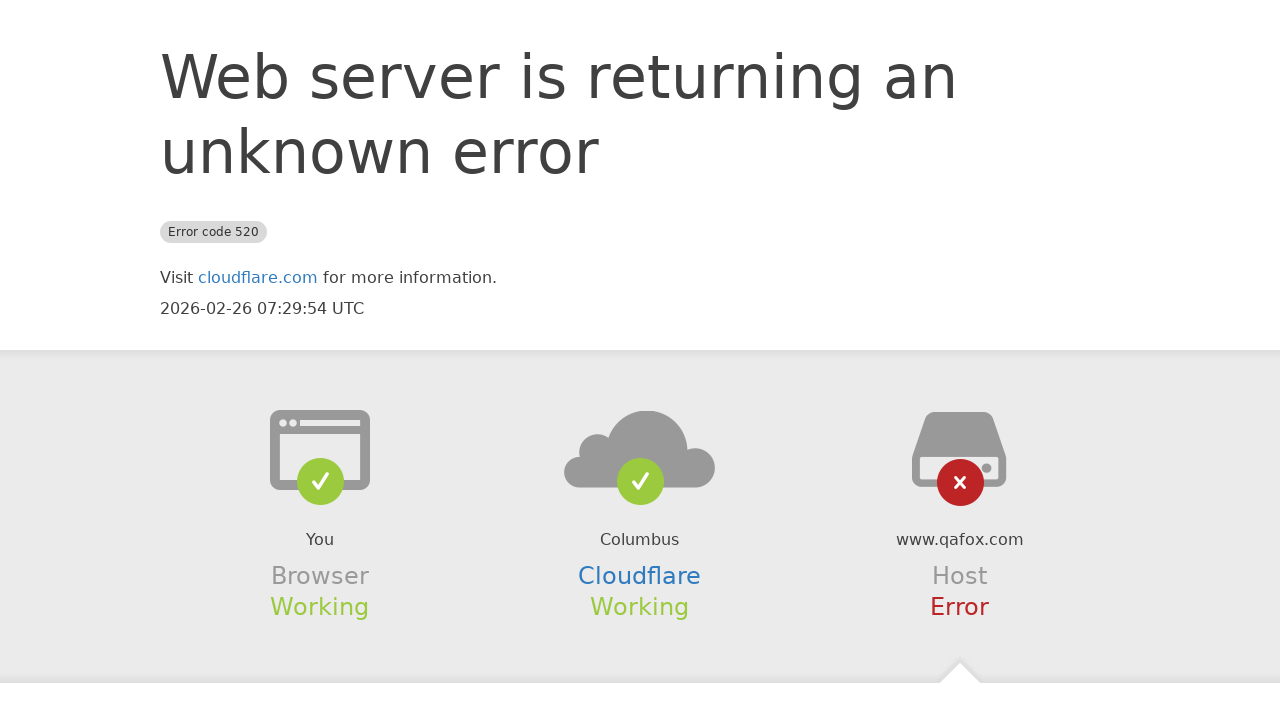

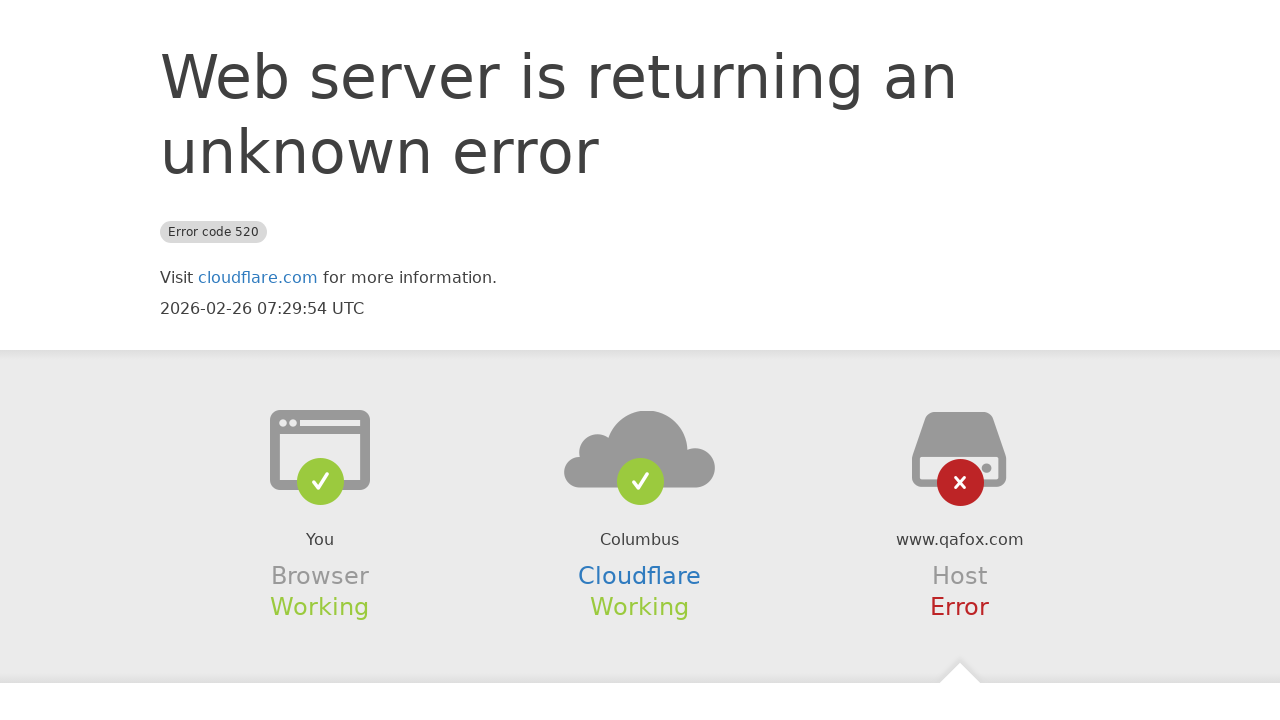